Tests radio button functionality by clicking on different radio buttons (hockey, football, yellow) and verifying they are selected

Starting URL: https://practice.cydeo.com/radio_buttons

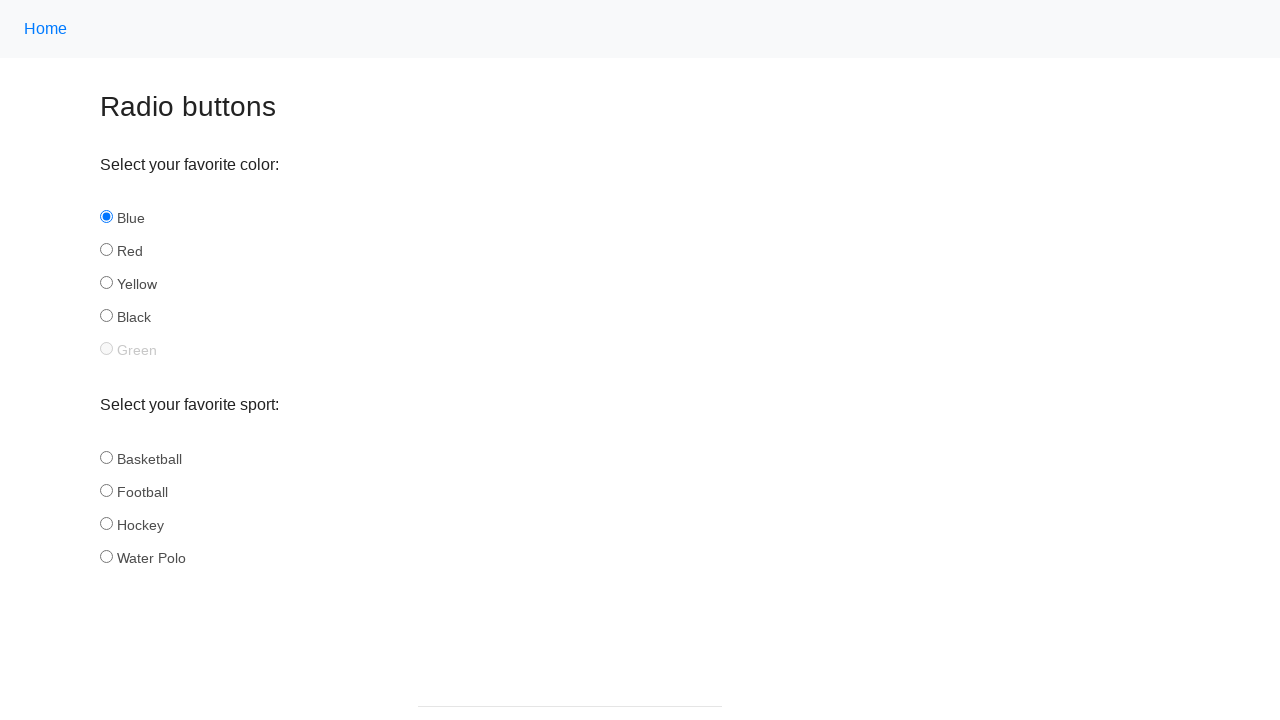

Clicked 'hockey' radio button in the sport group at (106, 523) on input[name='sport'][id='hockey']
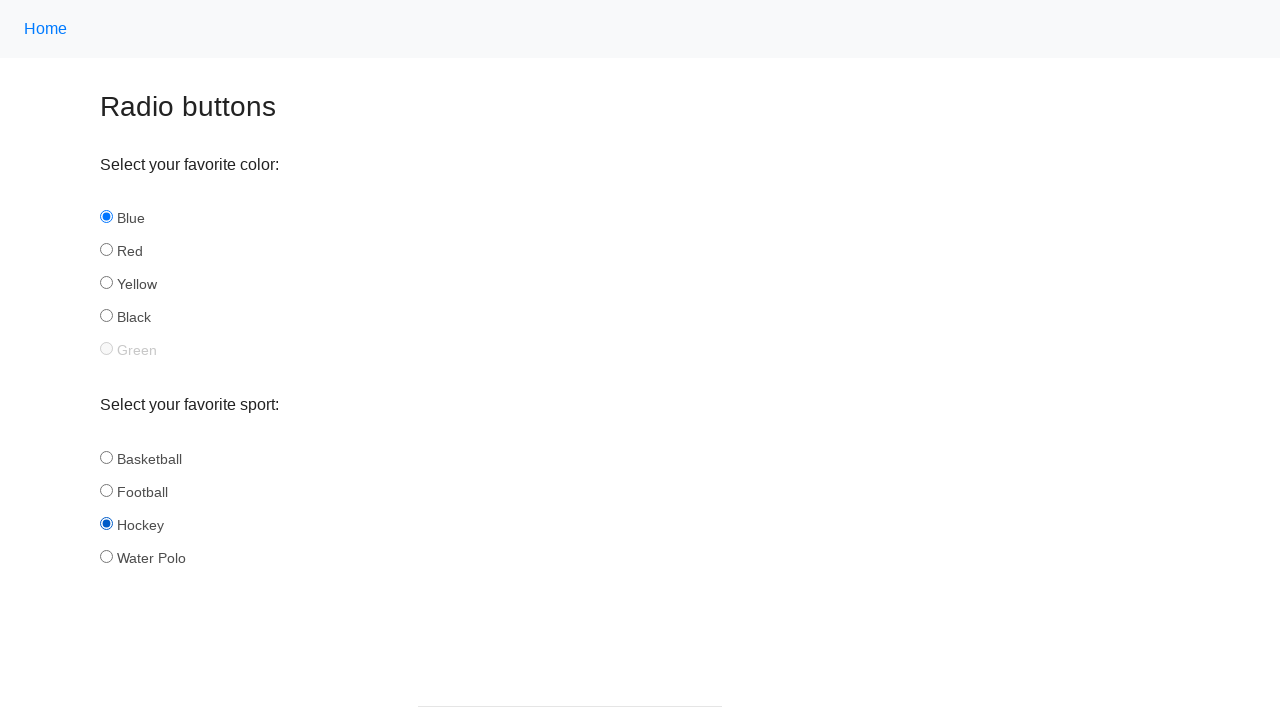

Verified that 'hockey' radio button is selected
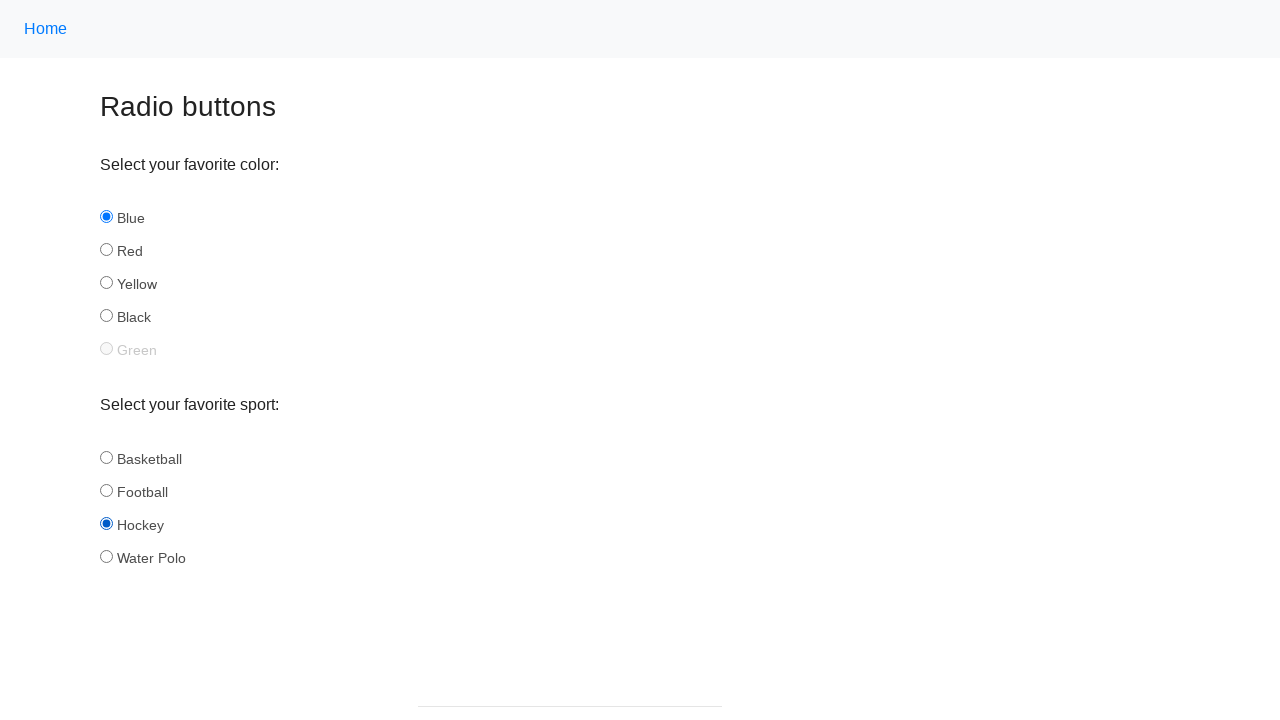

Clicked 'football' radio button in the sport group at (106, 490) on input[name='sport'][id='football']
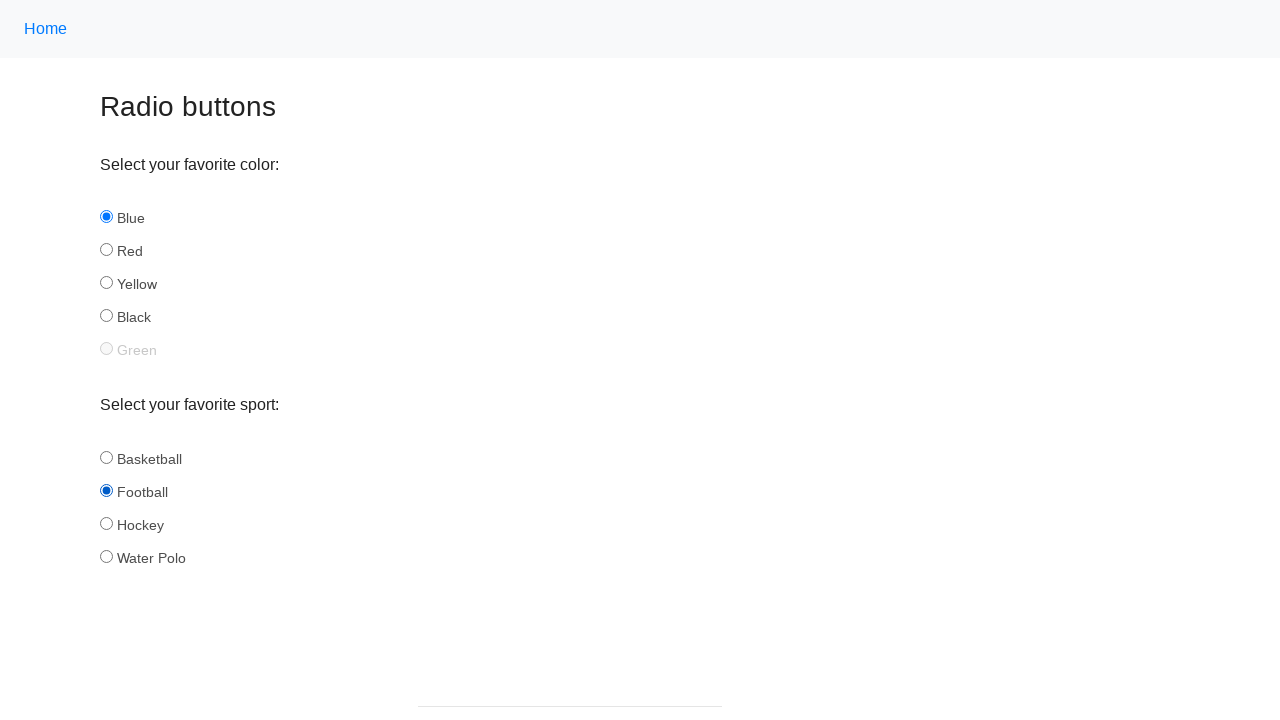

Verified that 'football' radio button is selected
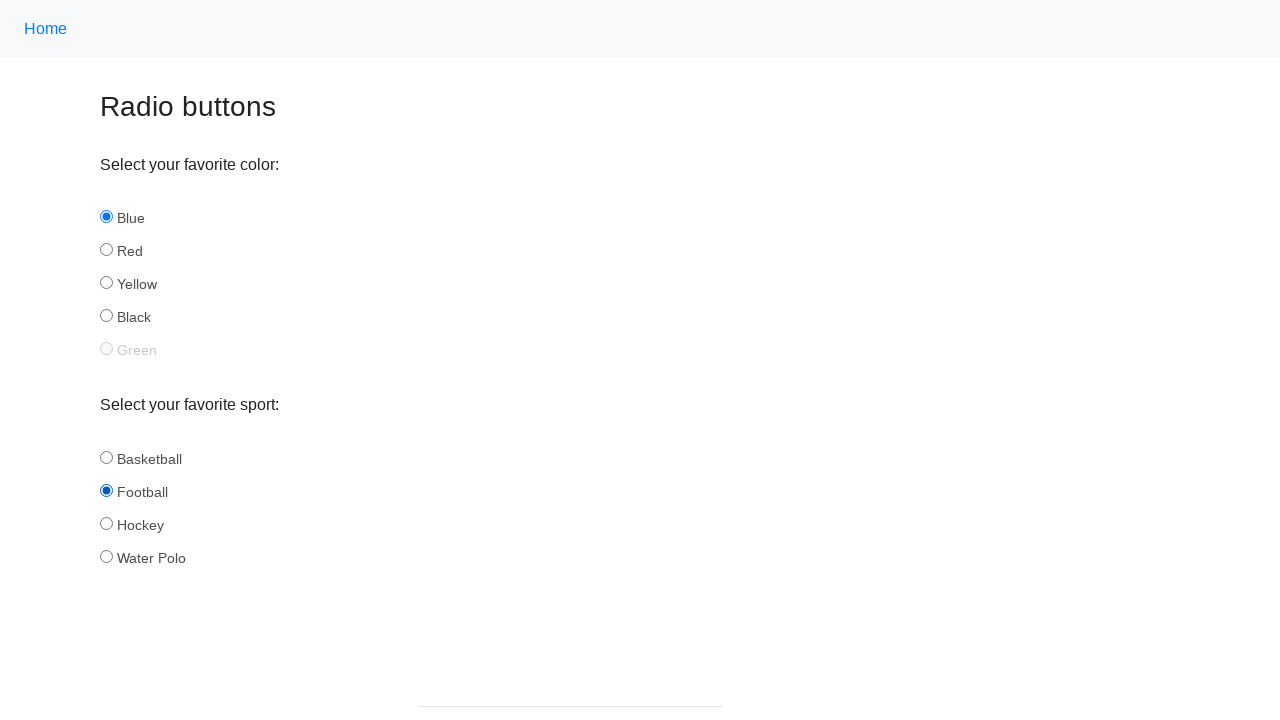

Clicked 'yellow' radio button in the color group at (106, 283) on input[name='color'][id='yellow']
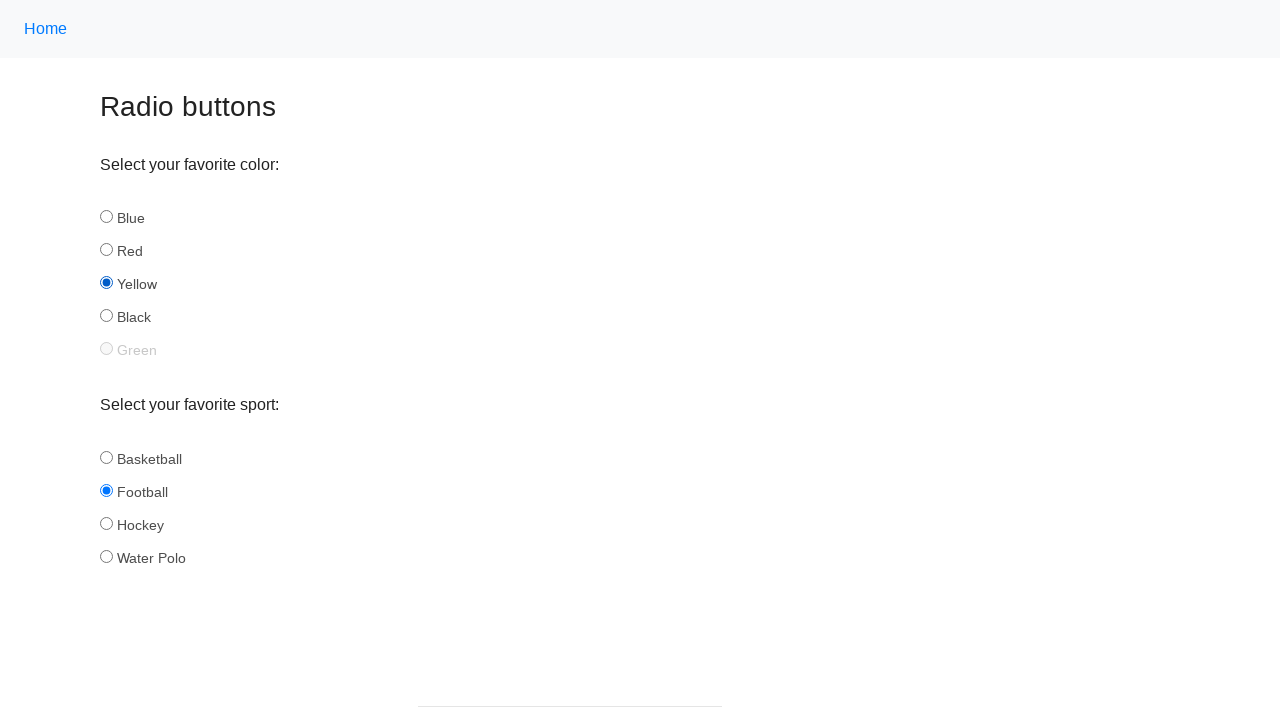

Verified that 'yellow' radio button is selected
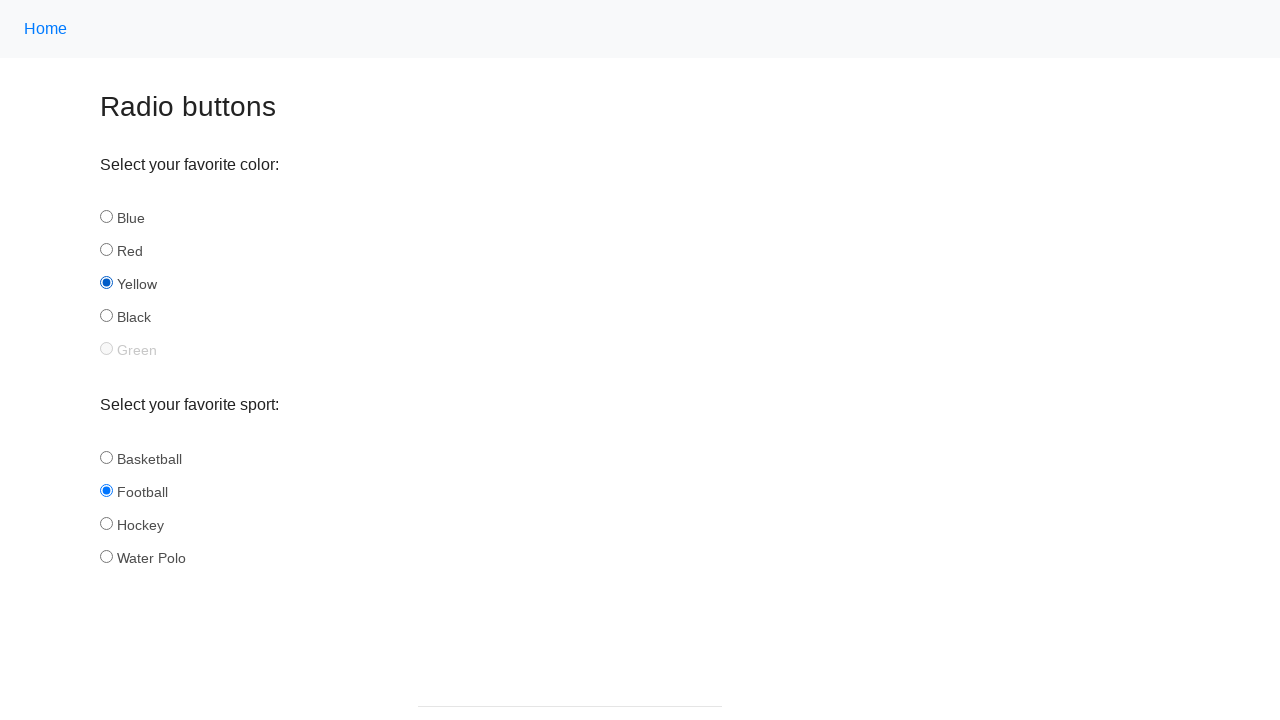

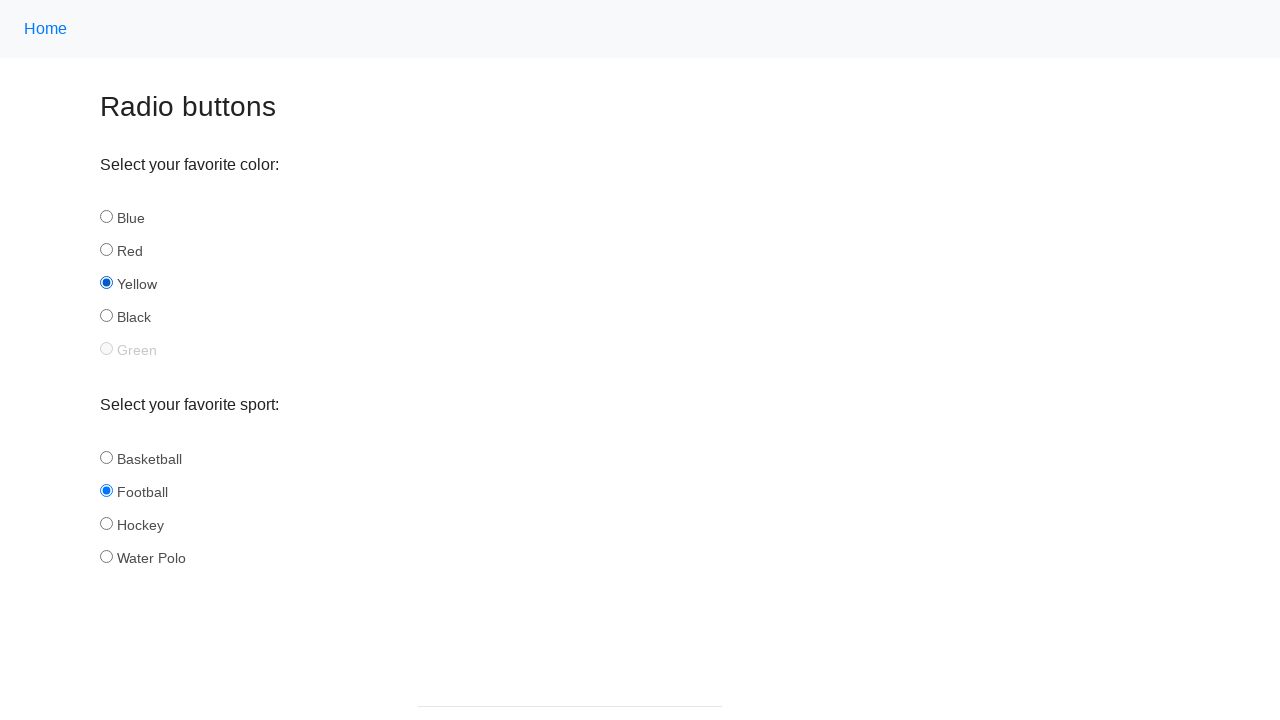